Tests JavaScript alert handling by clicking a button that triggers an alert and then accepting/dismissing the alert popup

Starting URL: https://demoqa.com/alerts

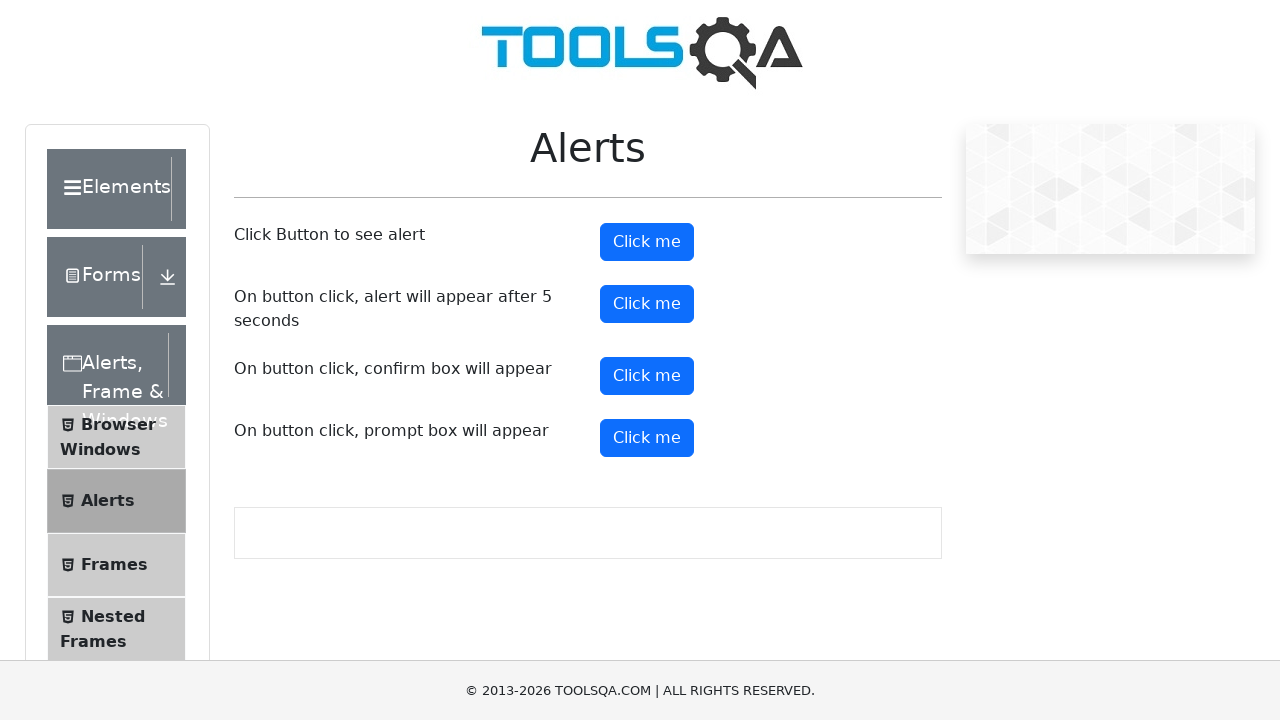

Set up dialog handler to accept alerts
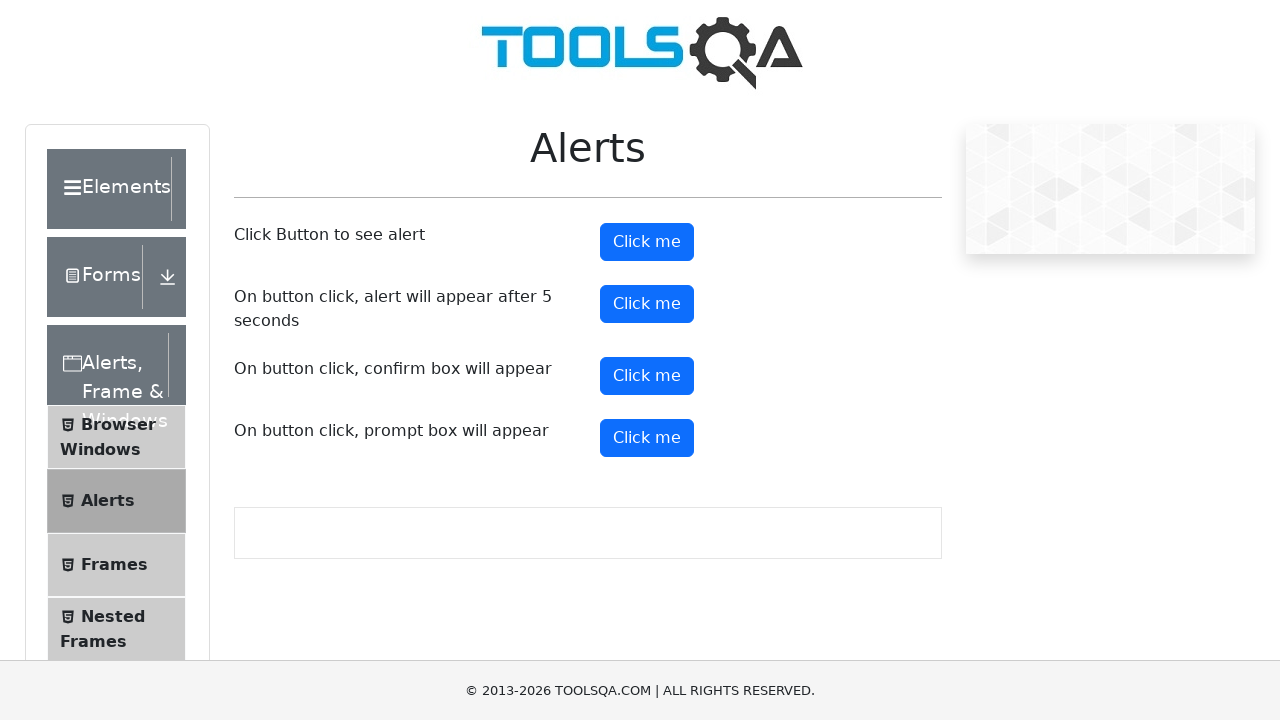

Clicked alert button to trigger JavaScript alert at (647, 242) on #alertButton
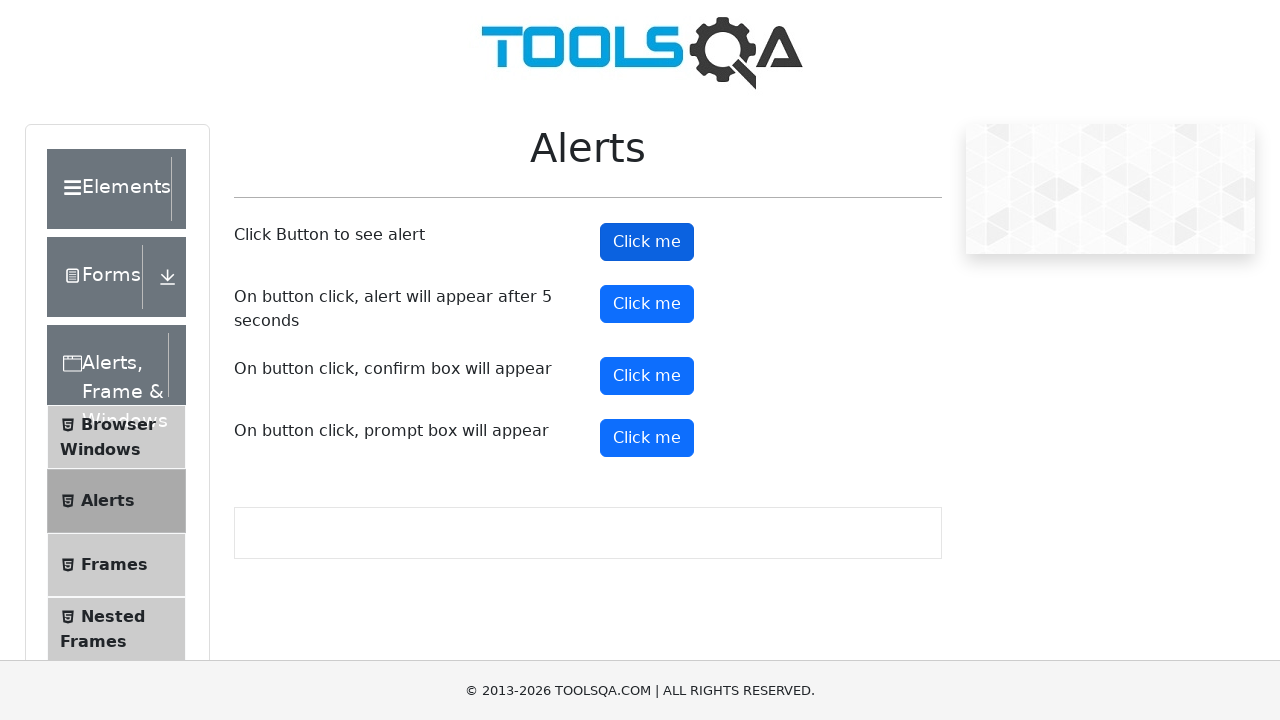

Waited 500ms for alert to be handled
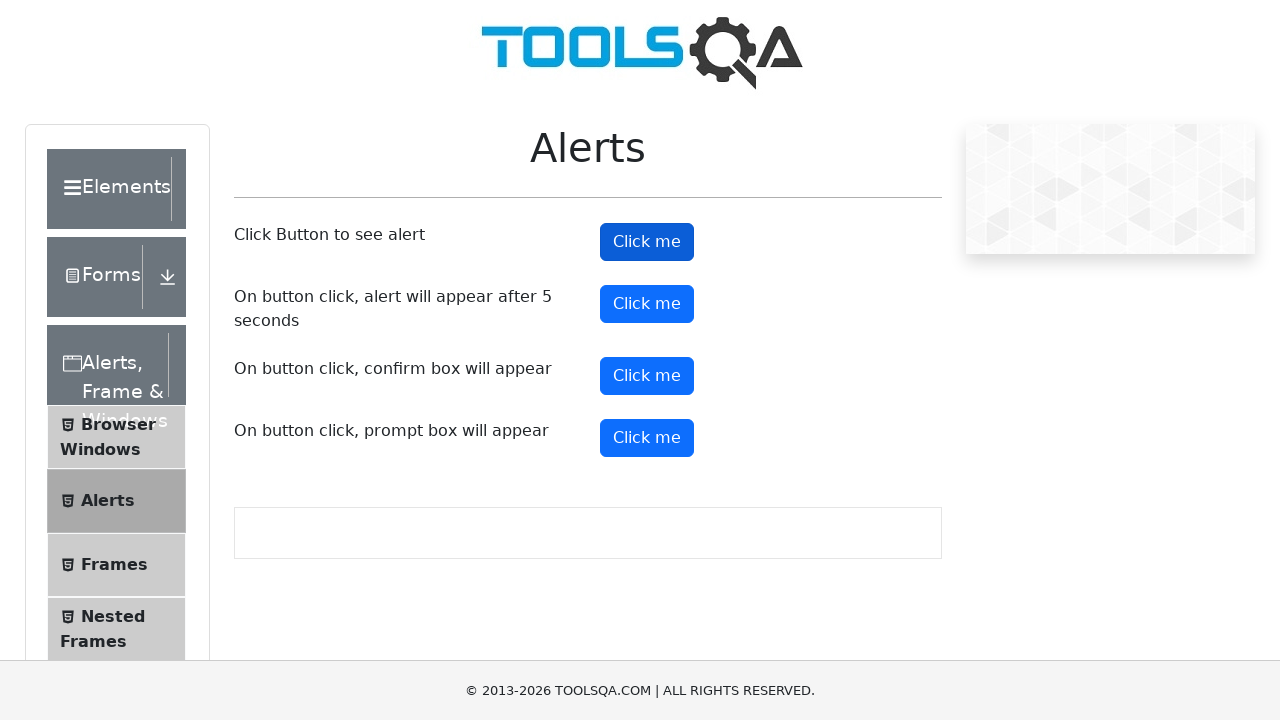

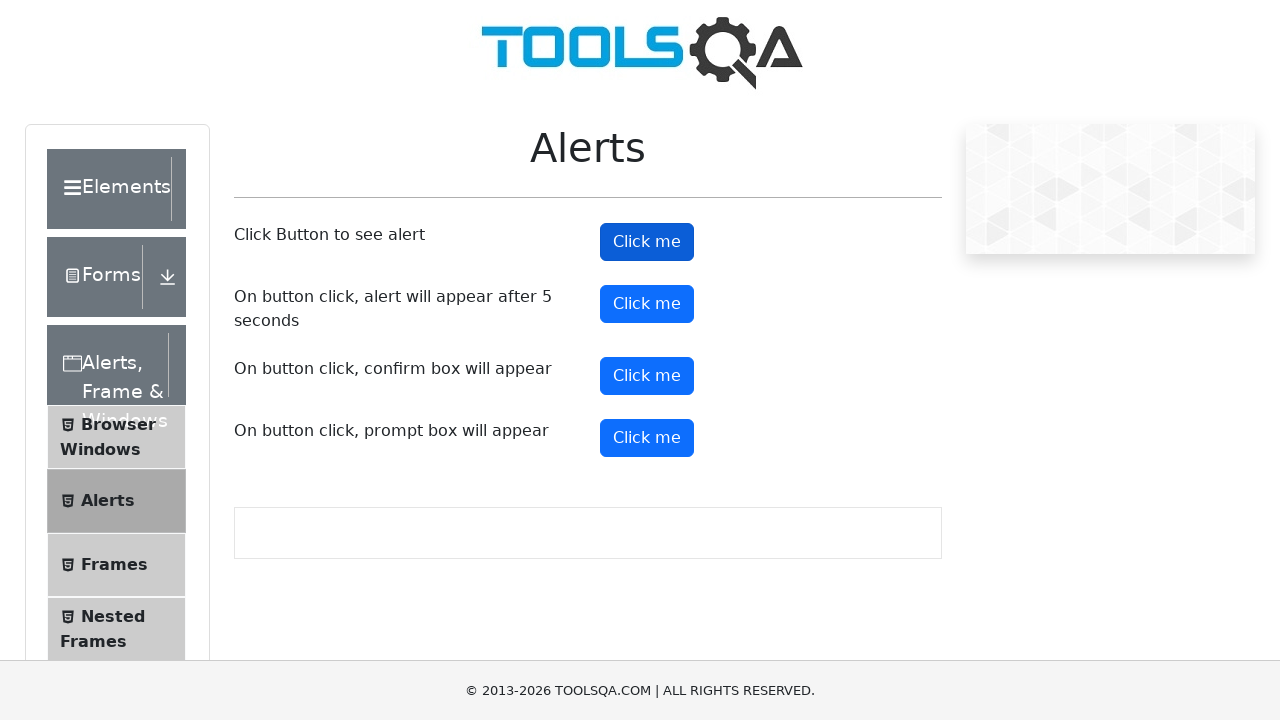